Tests table sorting functionality by selecting items per page from dropdown, clicking the sort column header, and verifying that the items are properly sorted

Starting URL: https://rahulshettyacademy.com/seleniumPractise/#/offers

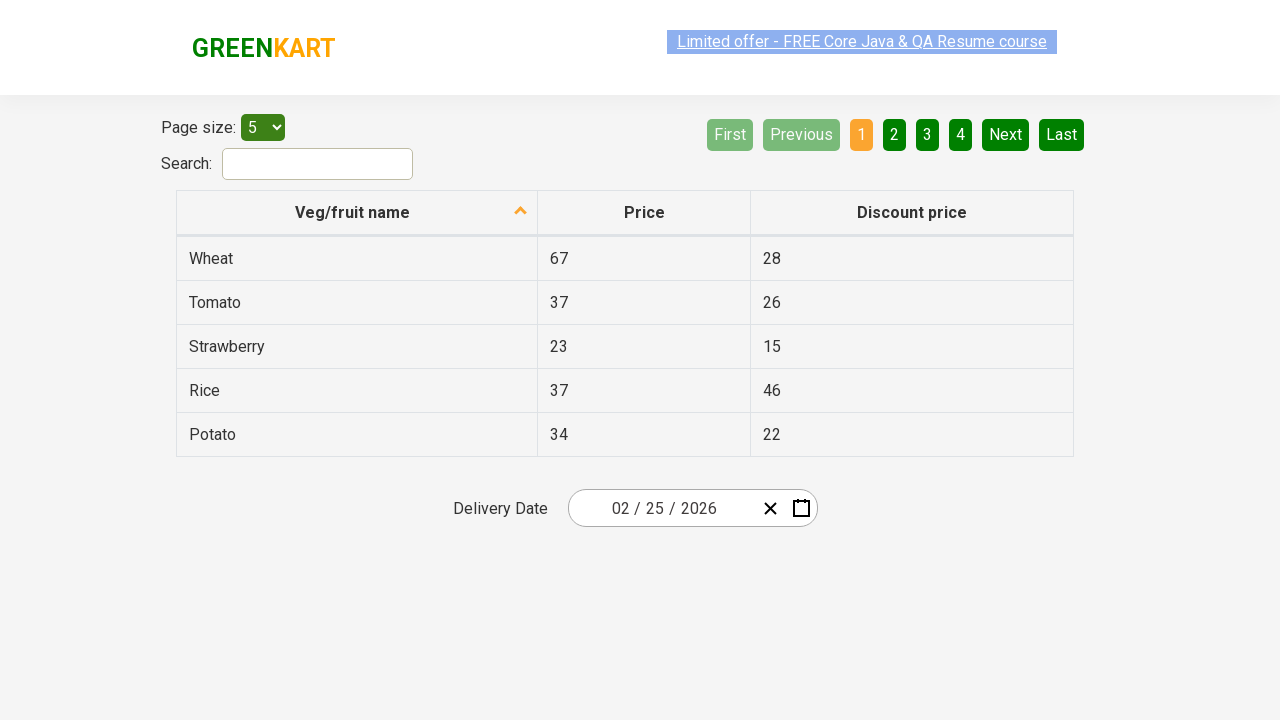

Selected '20' items per page from dropdown on xpath=//div[@Class='col-xs-4']//select
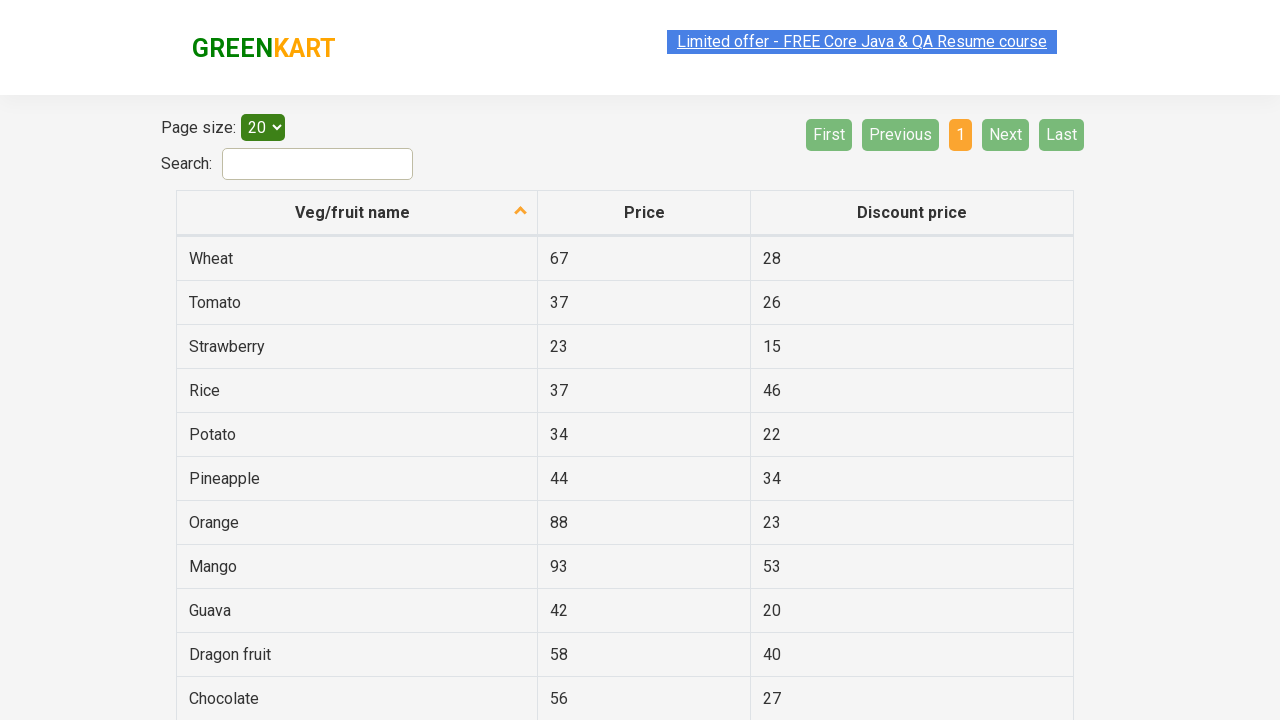

Clicked first column header to sort products at (357, 213) on xpath=//table[@class='table table-bordered']//th[1]
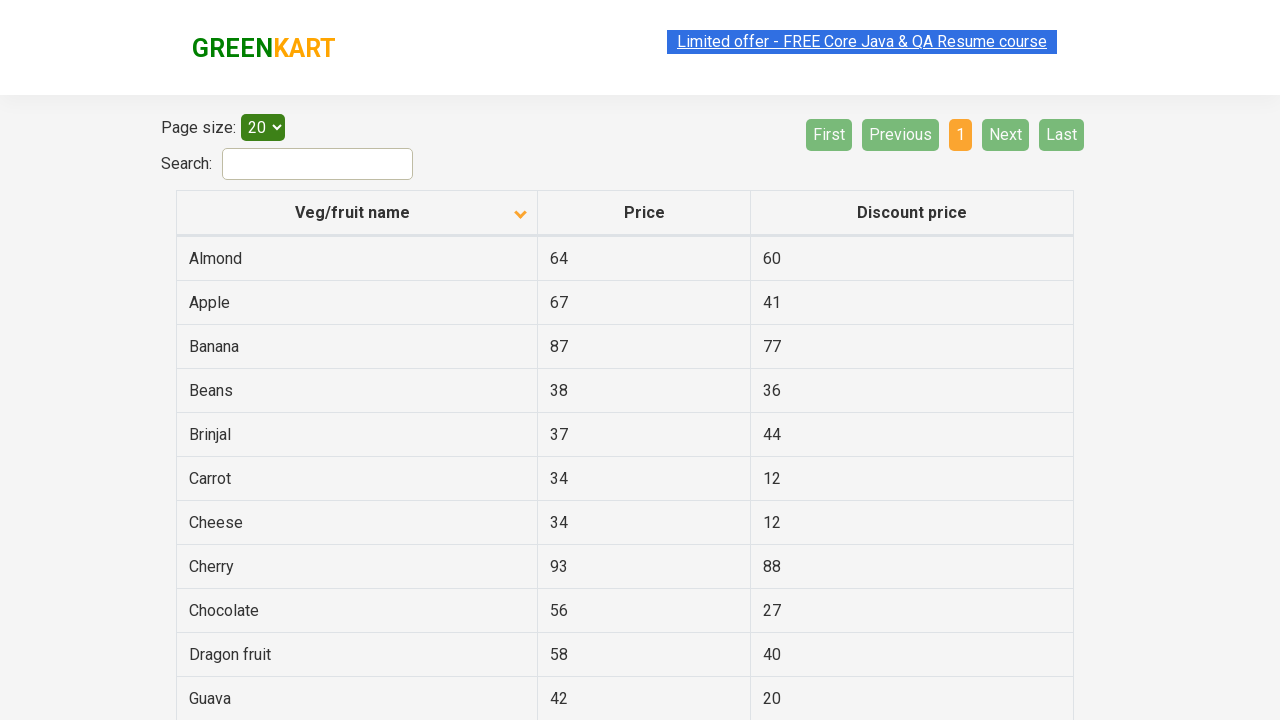

Sorted table loaded successfully
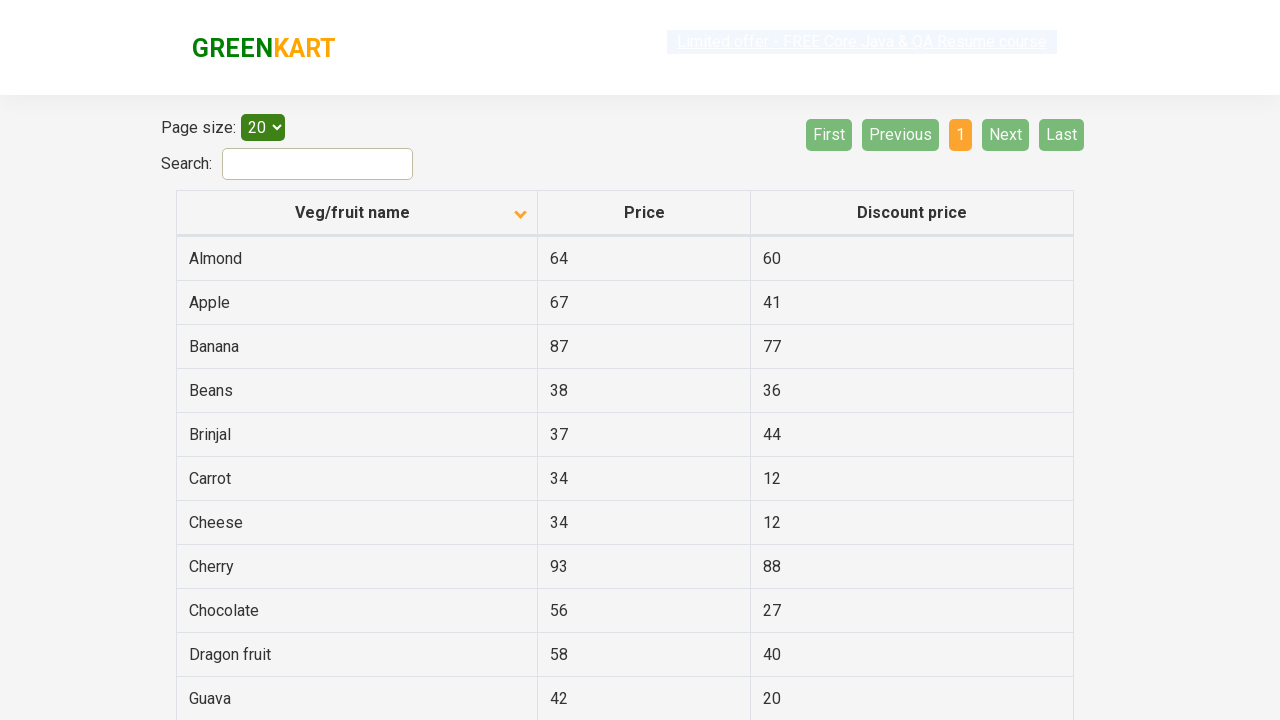

Retrieved all product names from first column
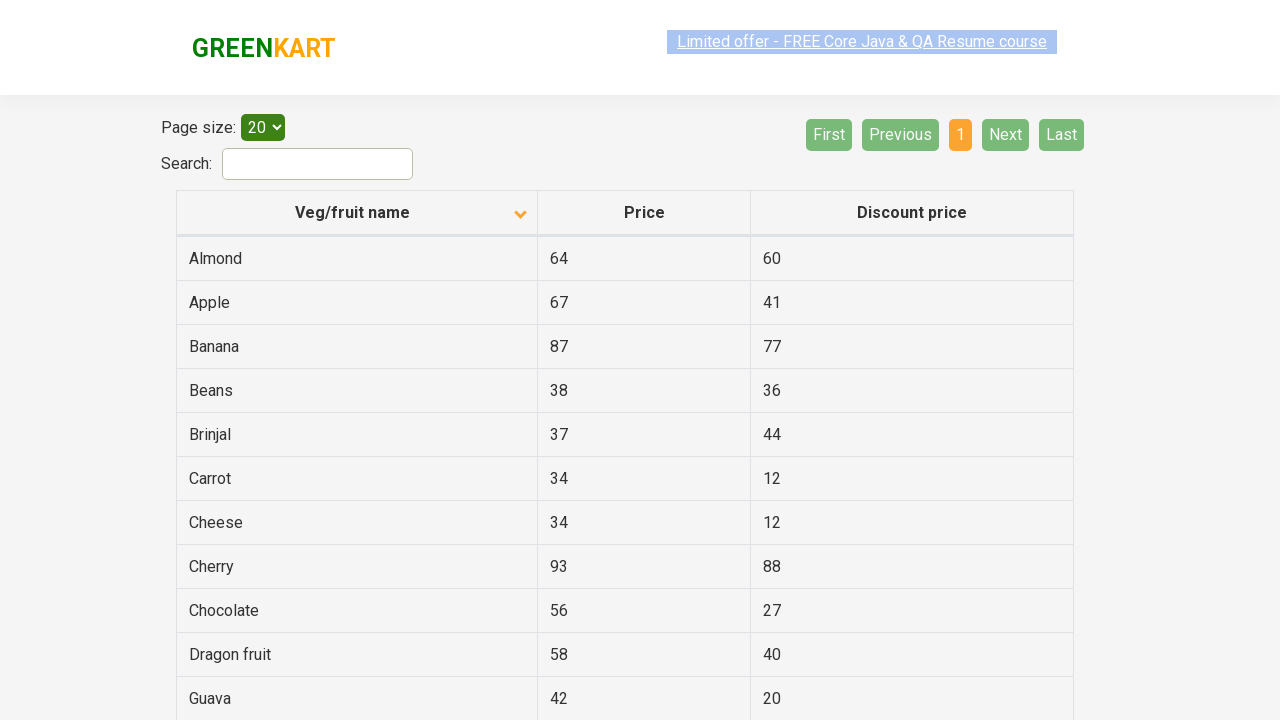

Extracted 19 product names from table
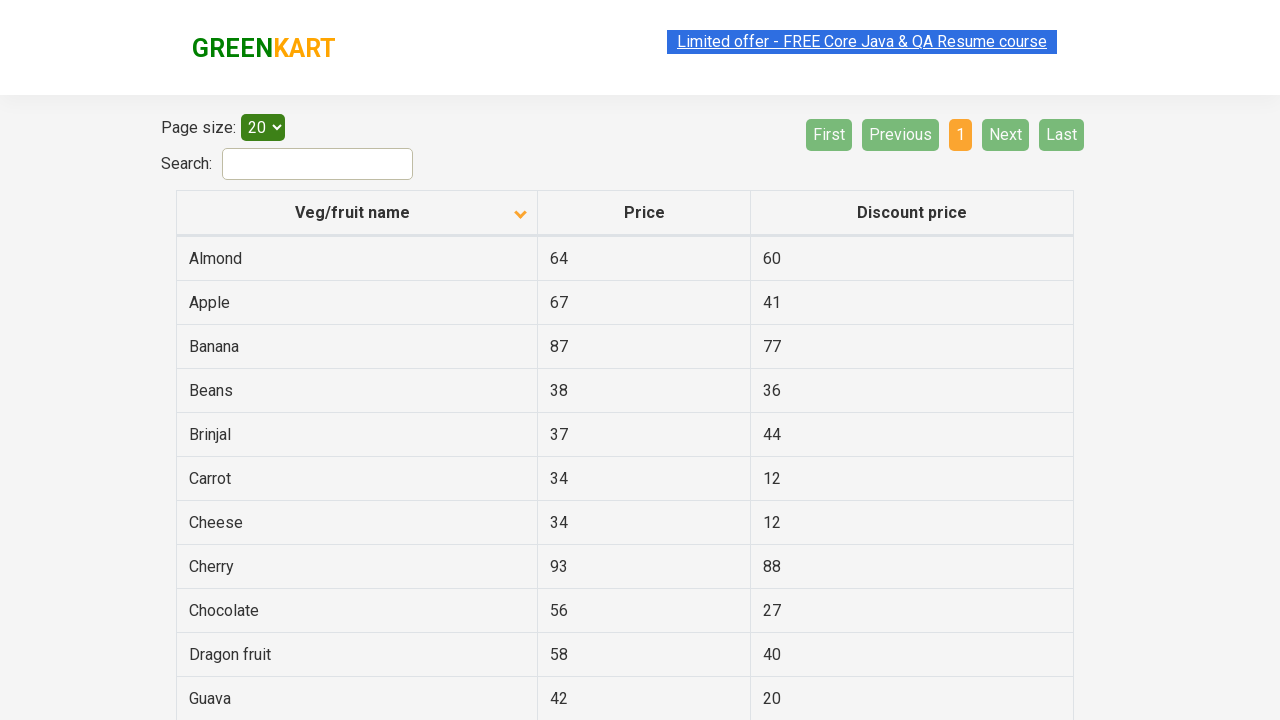

Created sorted copy of product names for comparison
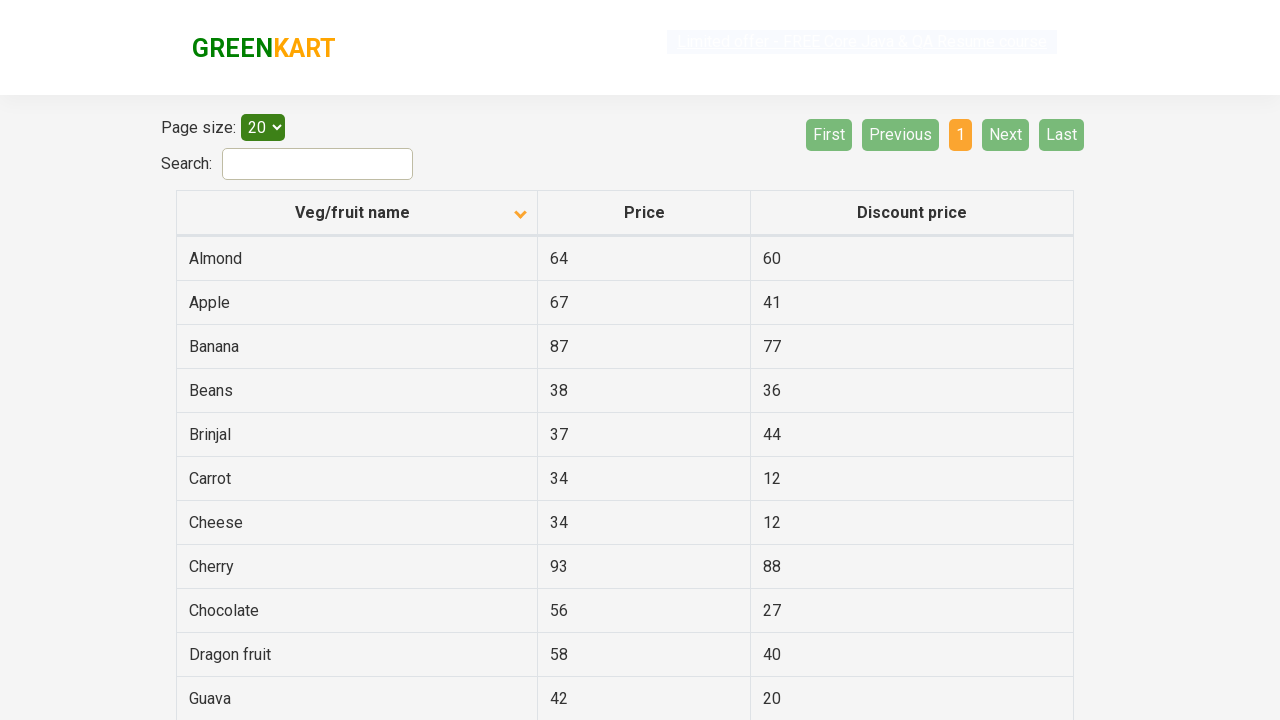

Verified that products are properly sorted in ascending order
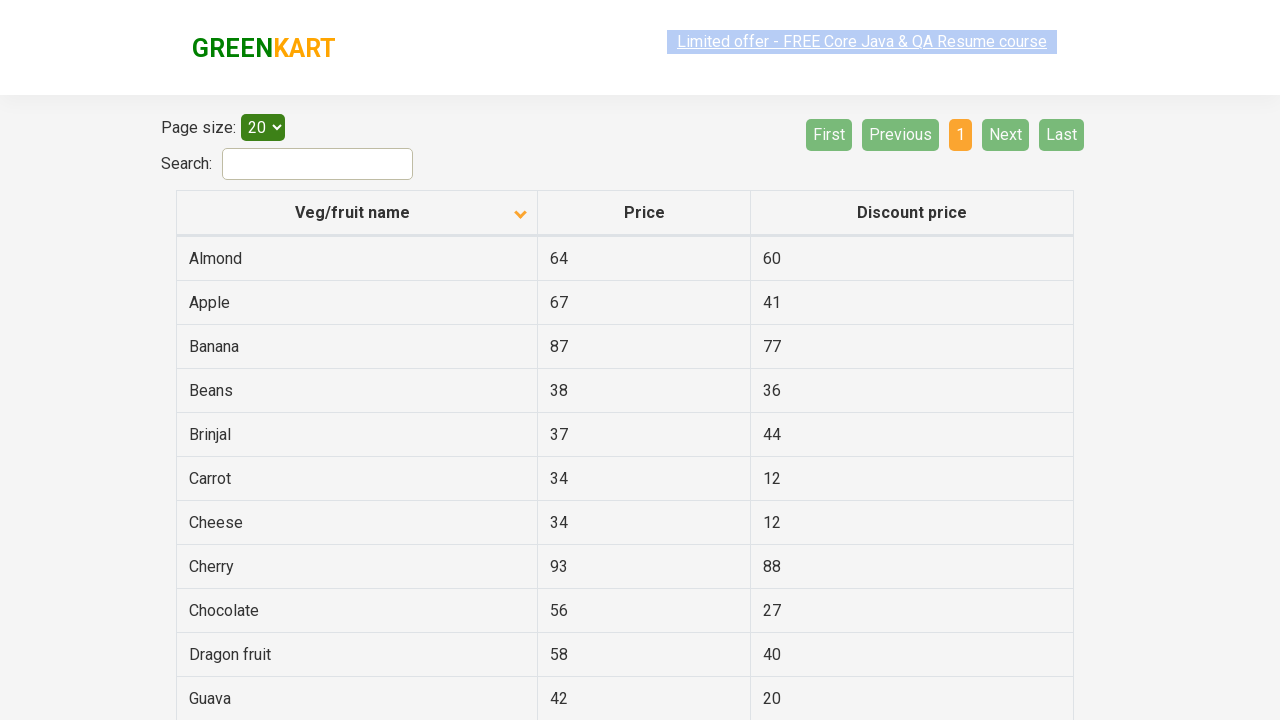

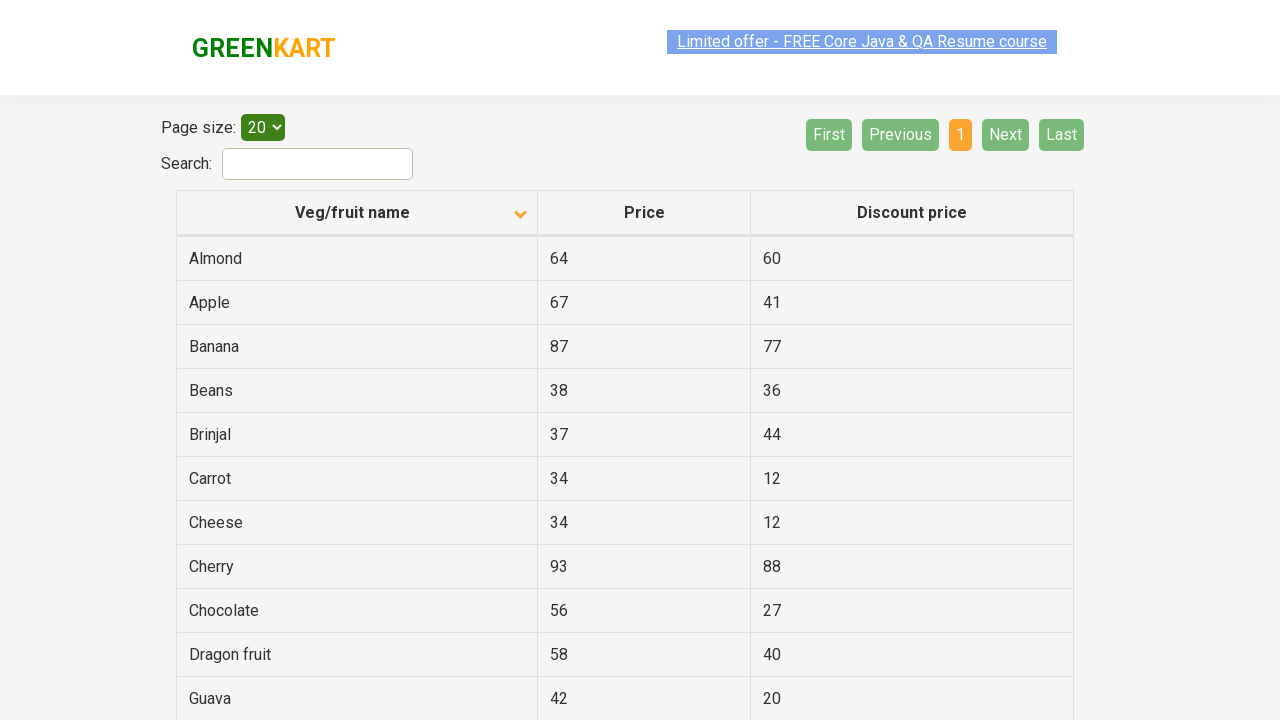